Tests drag and drop functionality by dragging an element from source to target location

Starting URL: https://jqueryui.com/resources/demos/droppable/default.html

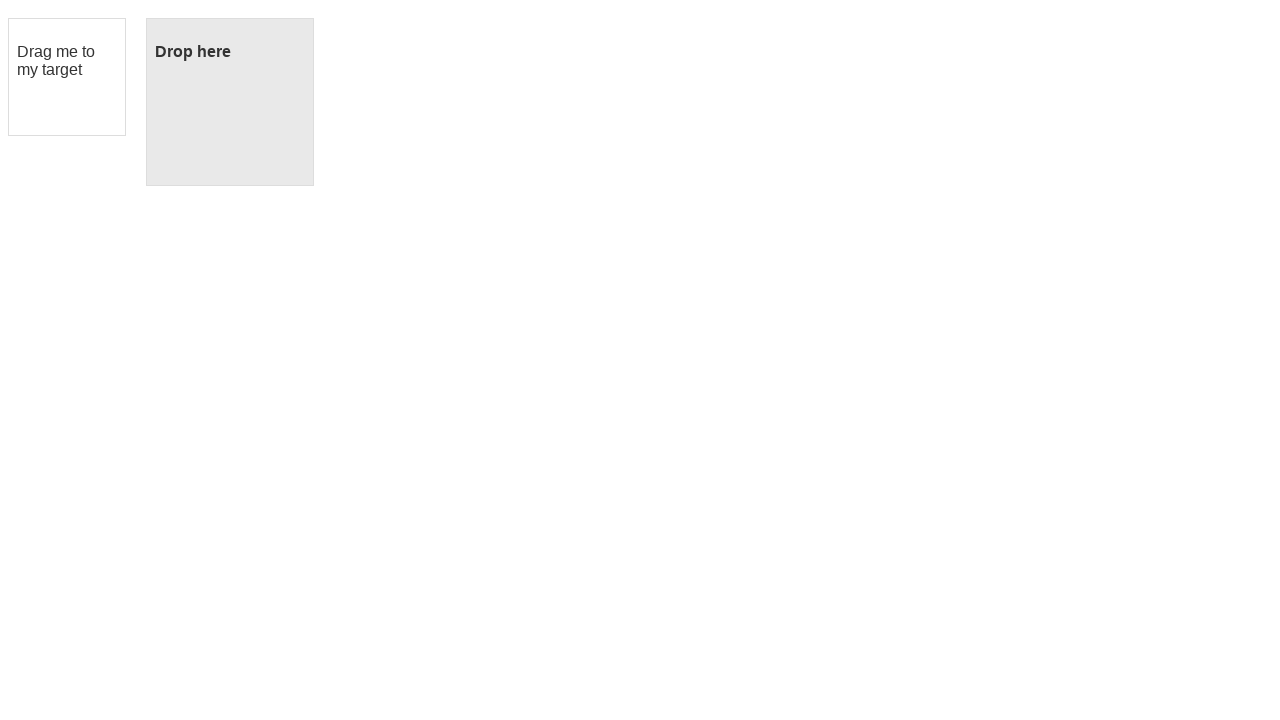

Located draggable source element with id 'draggable'
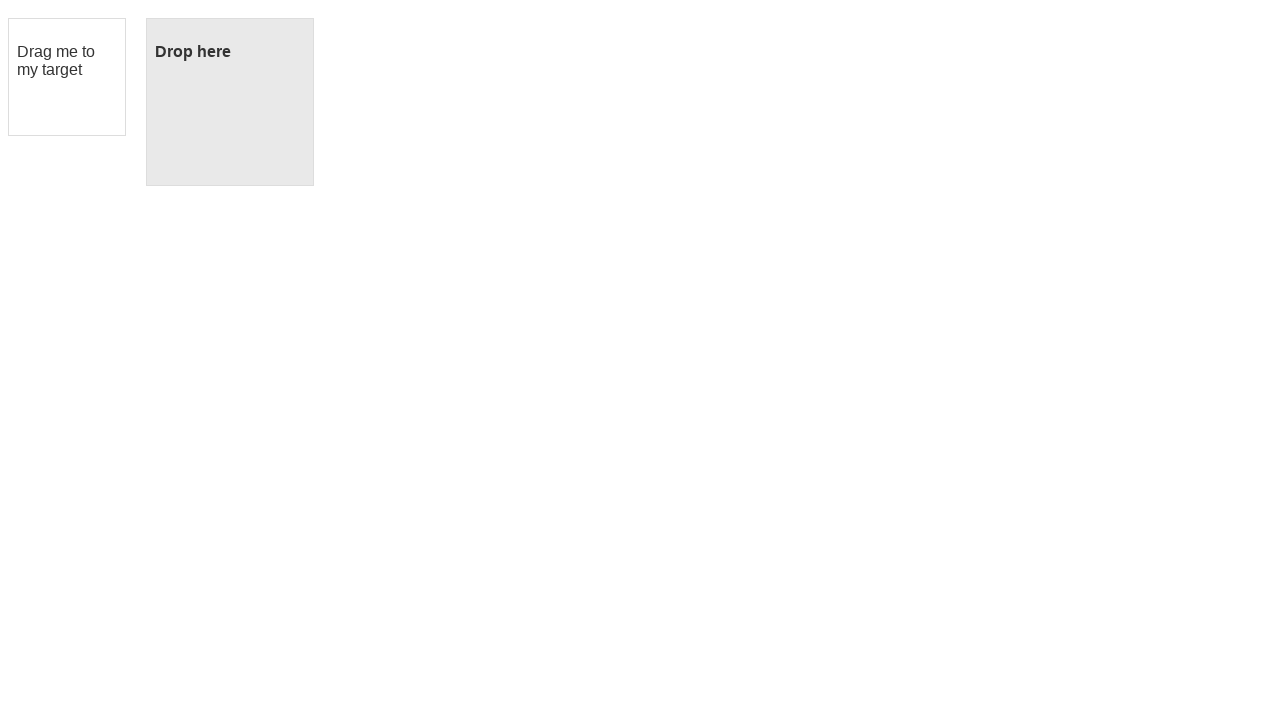

Located droppable target element with id 'droppable'
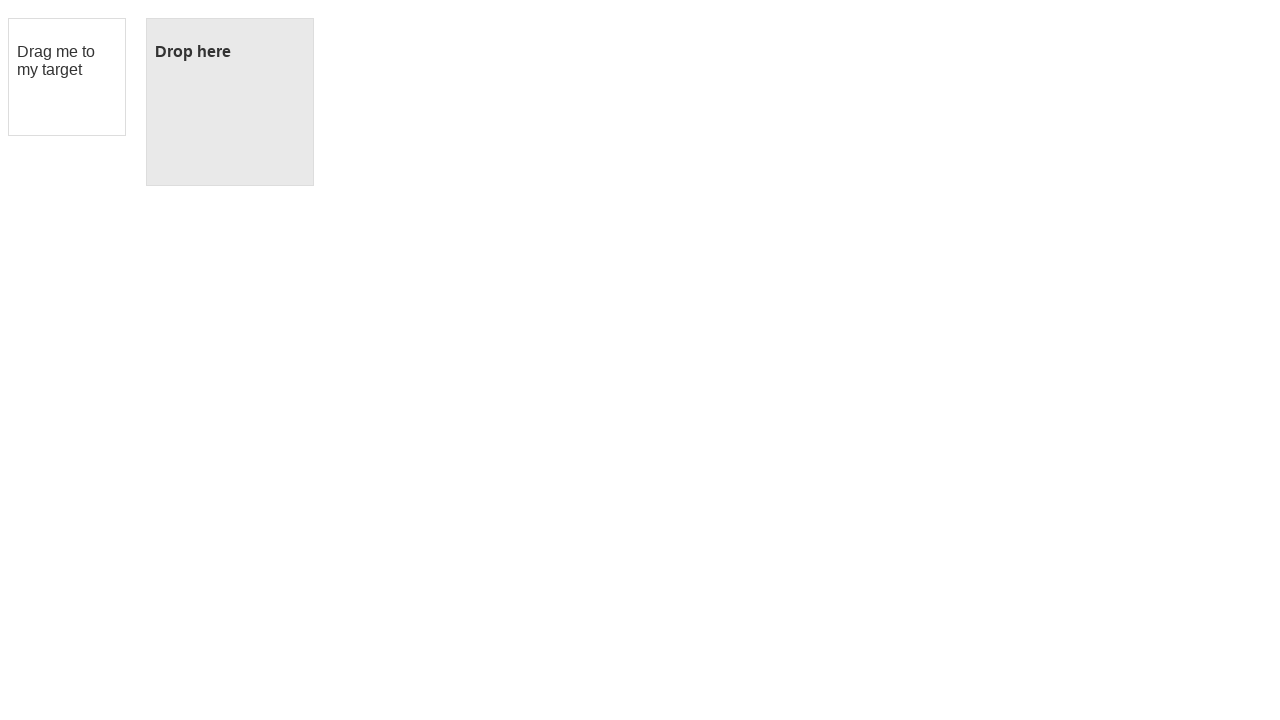

Dragged element from source to target location at (230, 102)
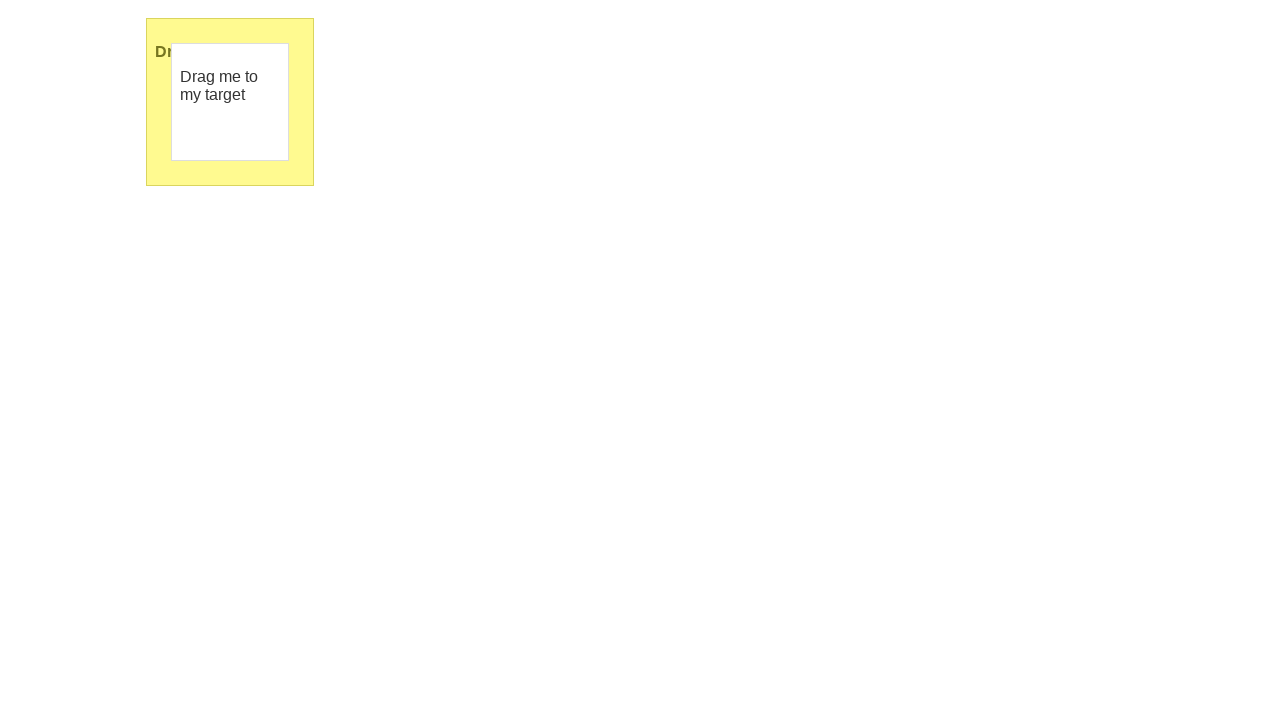

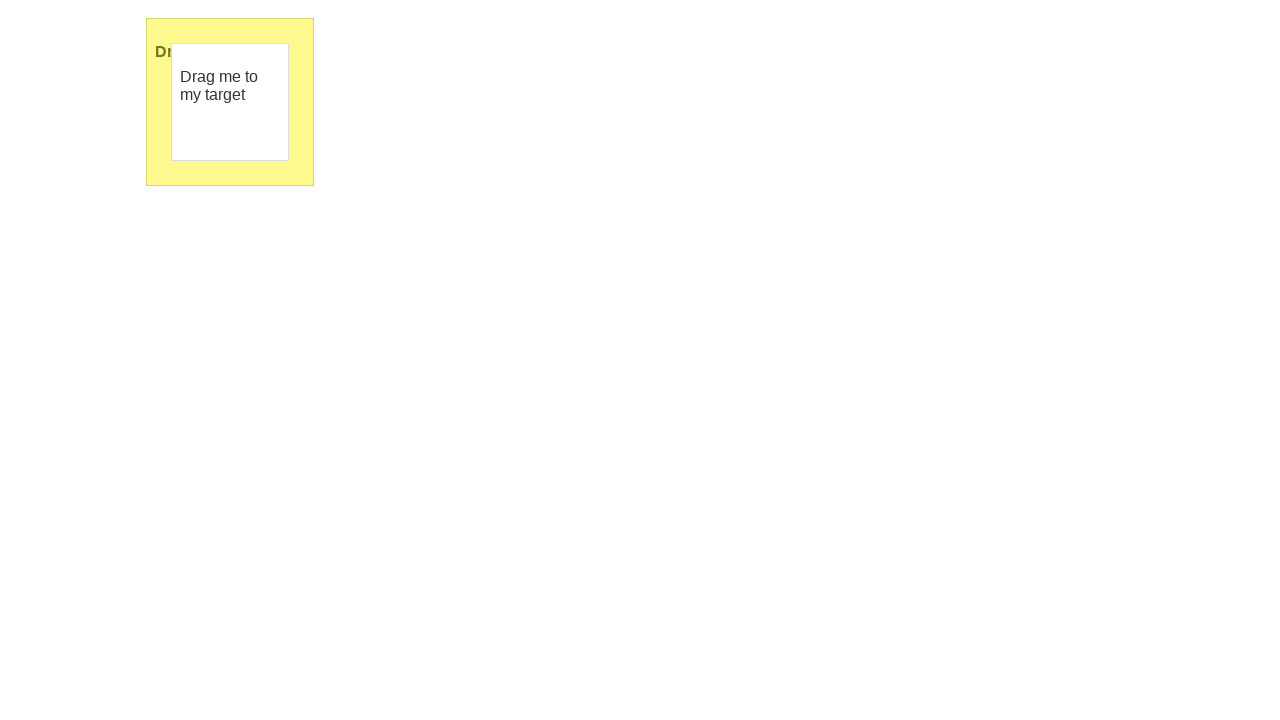